Tests the search functionality on a Romanian business directory website by entering a company name in the search box and submitting the form to find matching results.

Starting URL: https://www.listafirme.ro/

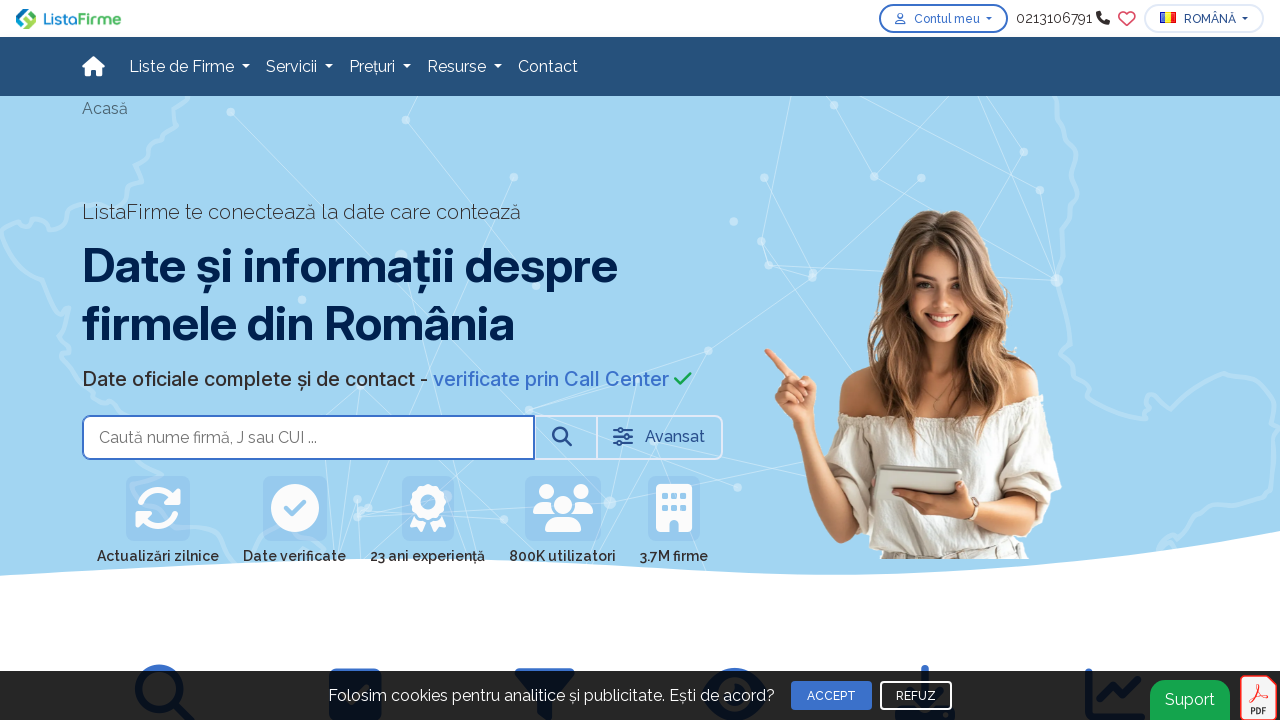

Filled search box with company name 'Electrica SA' on input[name='searchfor']
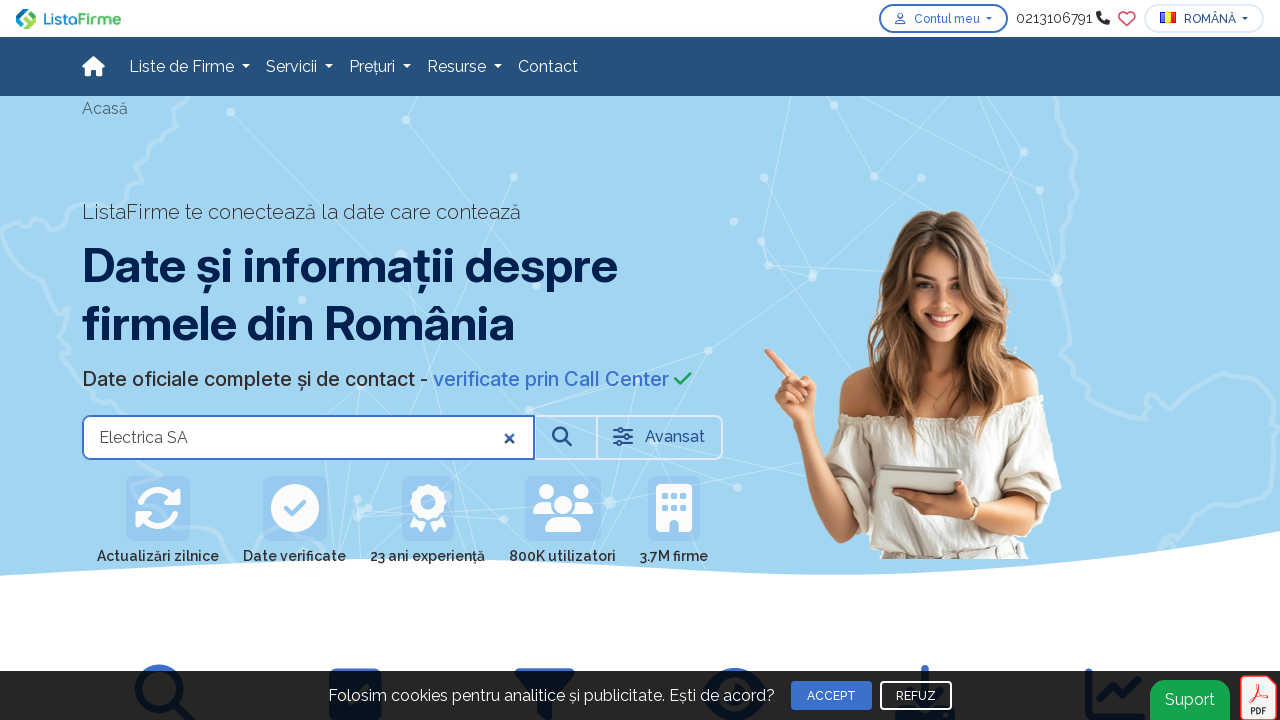

Pressed Enter to submit the search form on input[name='searchfor']
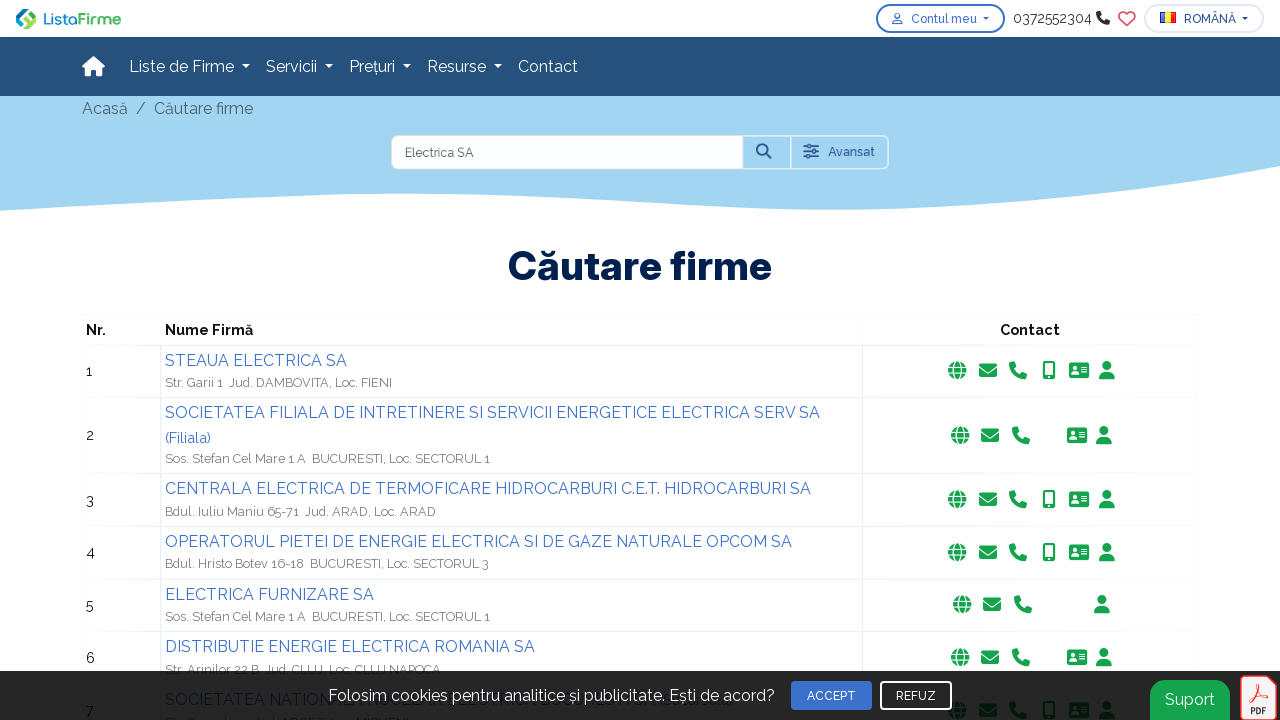

Search results loaded successfully
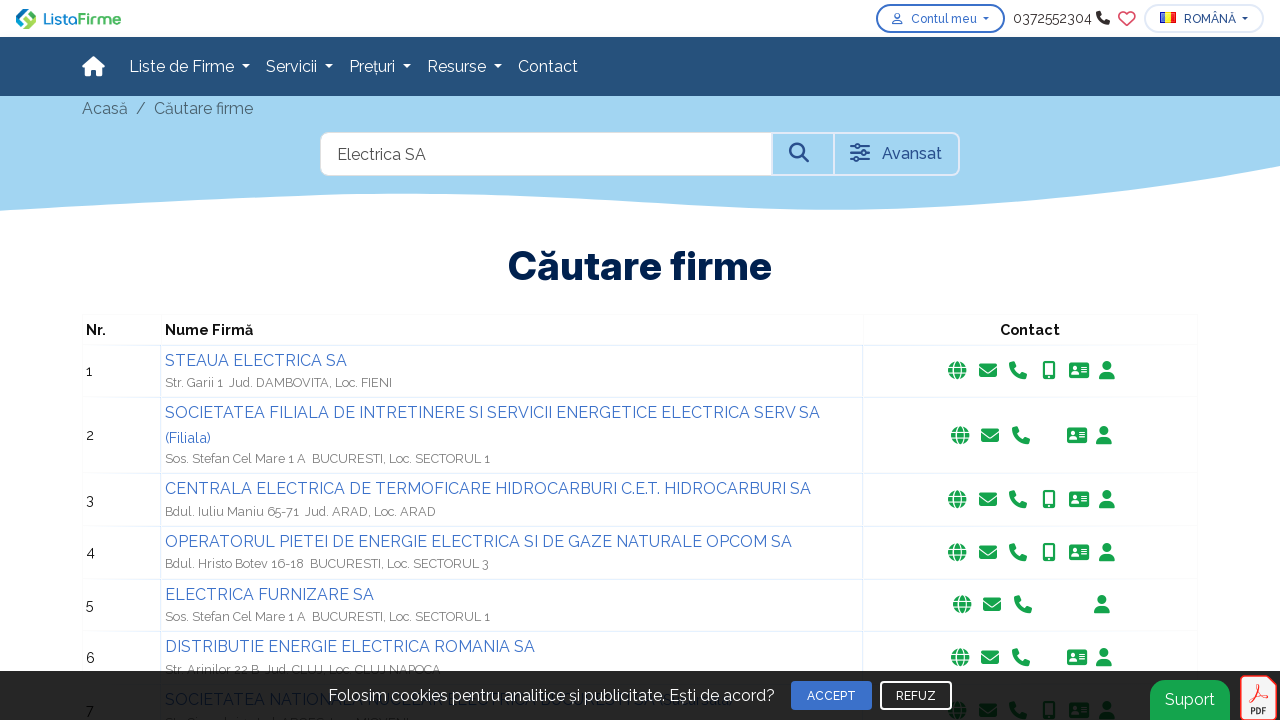

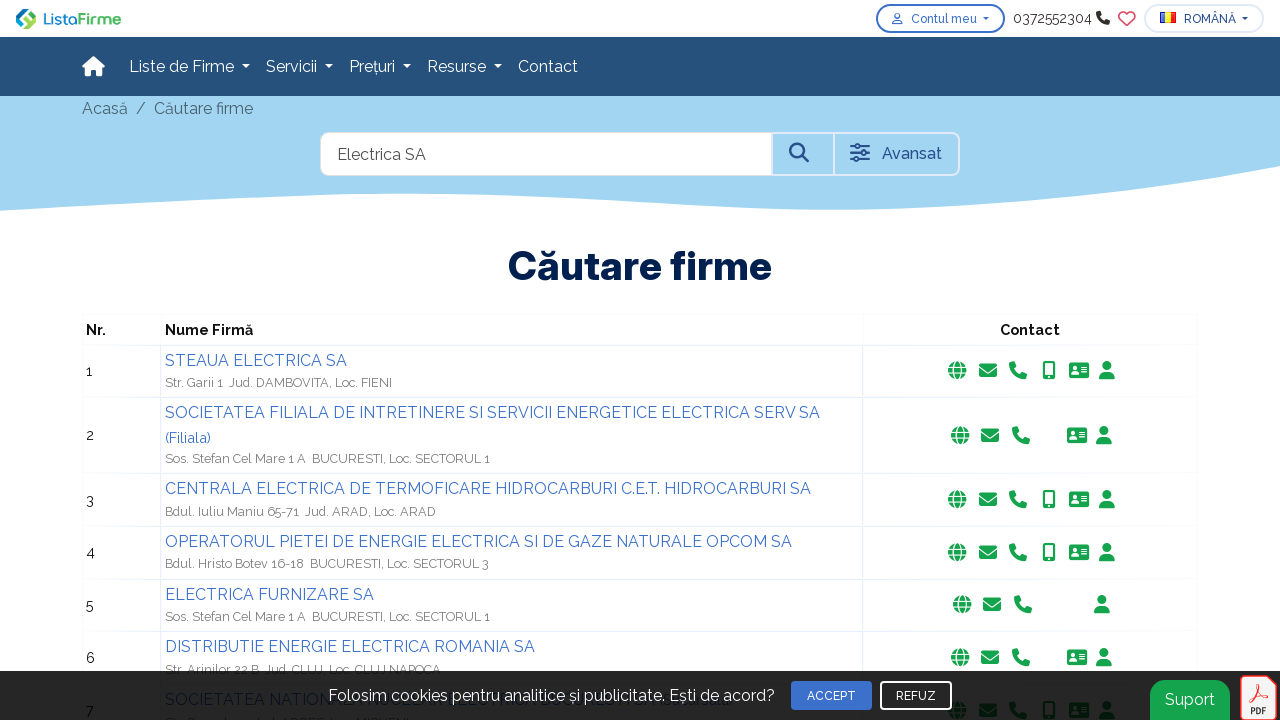